Navigates to HYR Tutorials website and verifies that links are present on the page

Starting URL: https://www.hyrtutorials.com/

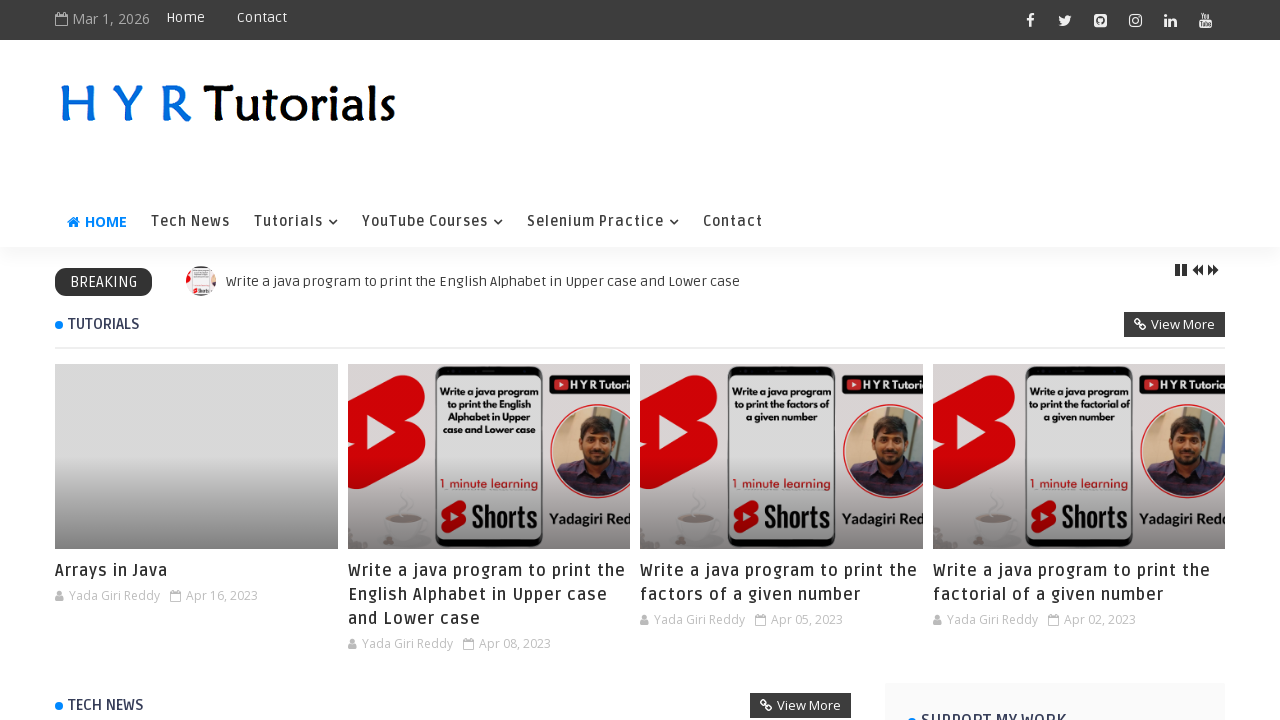

Waited for page to fully load (networkidle)
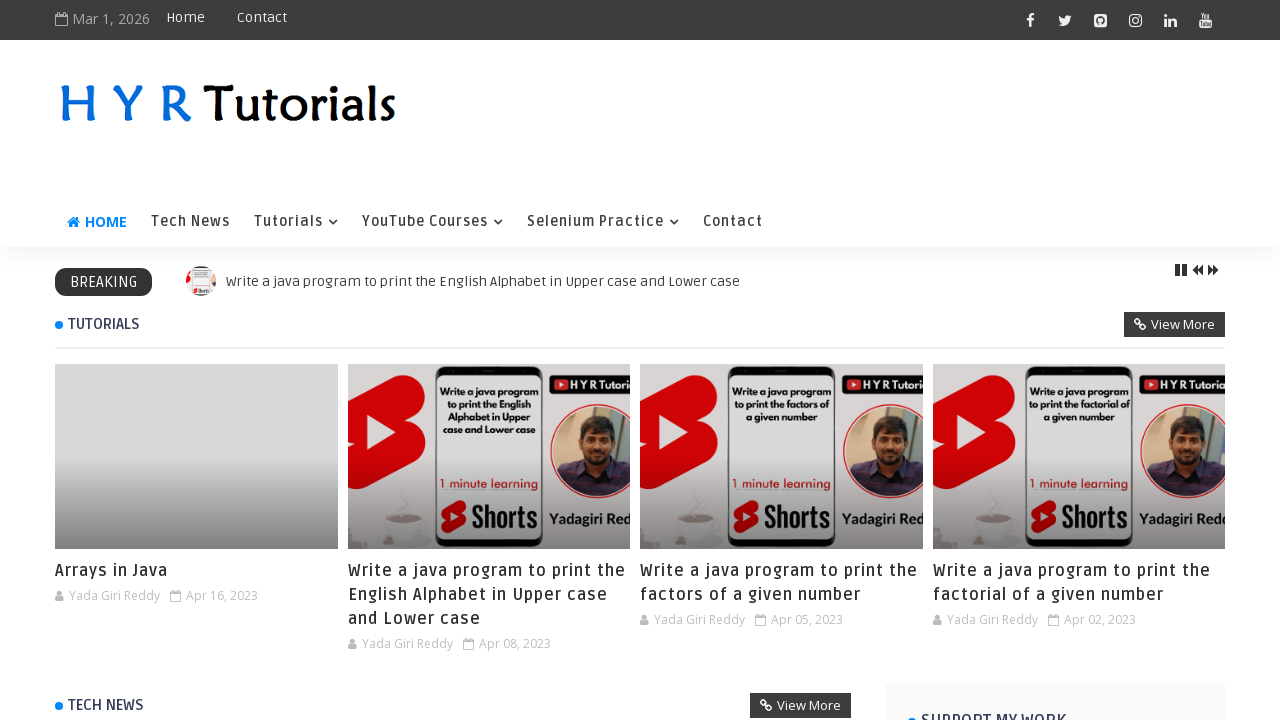

Waited for link elements to be present on the page
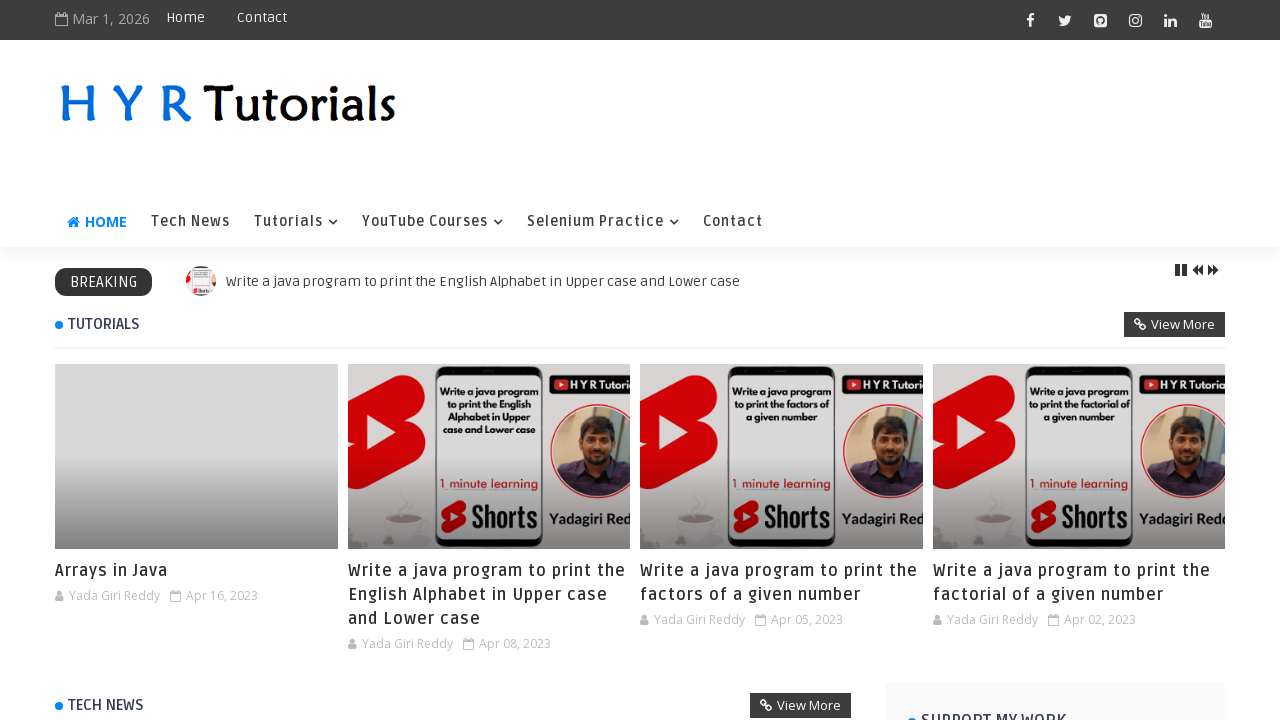

Located all link elements on the page
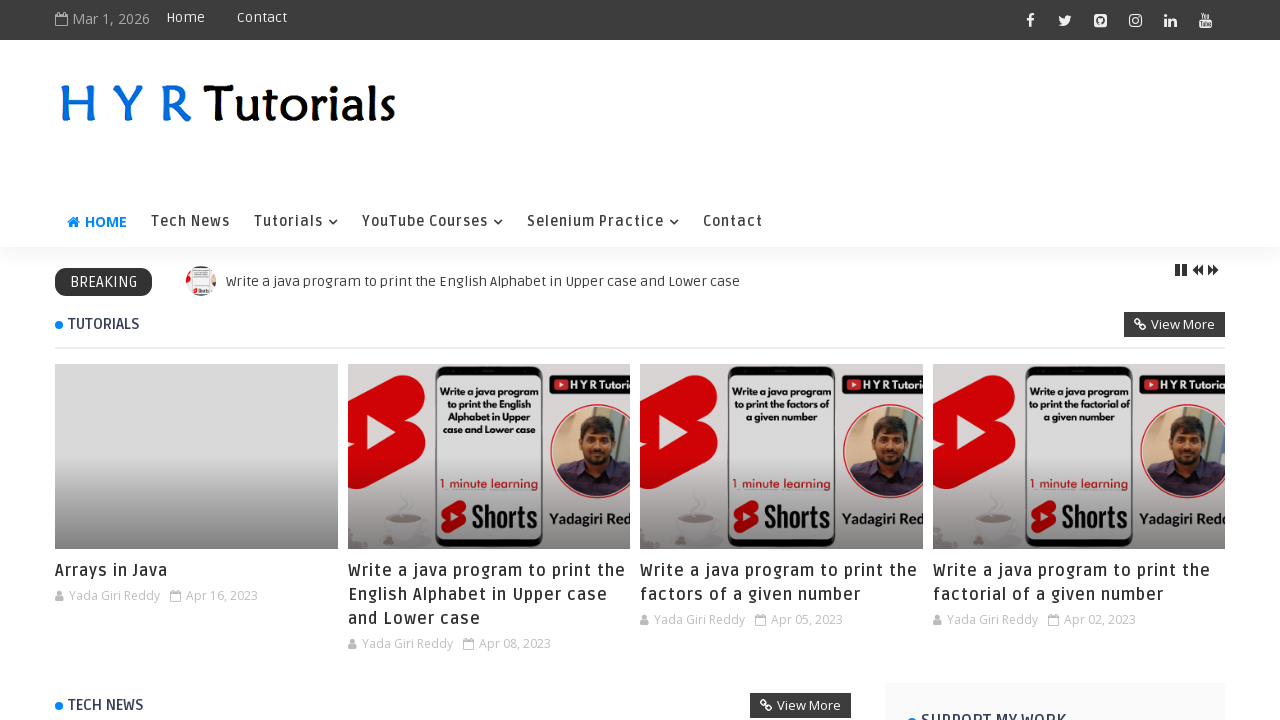

Verified that links are present on the page (found 239 links)
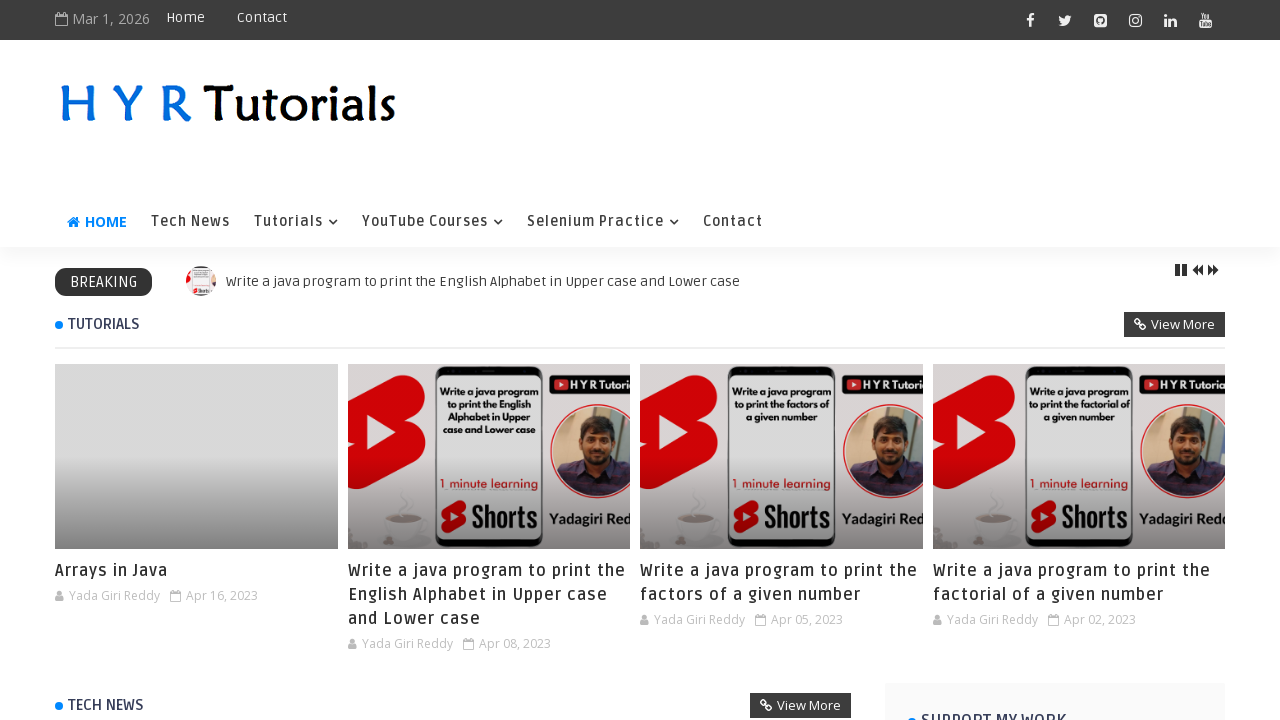

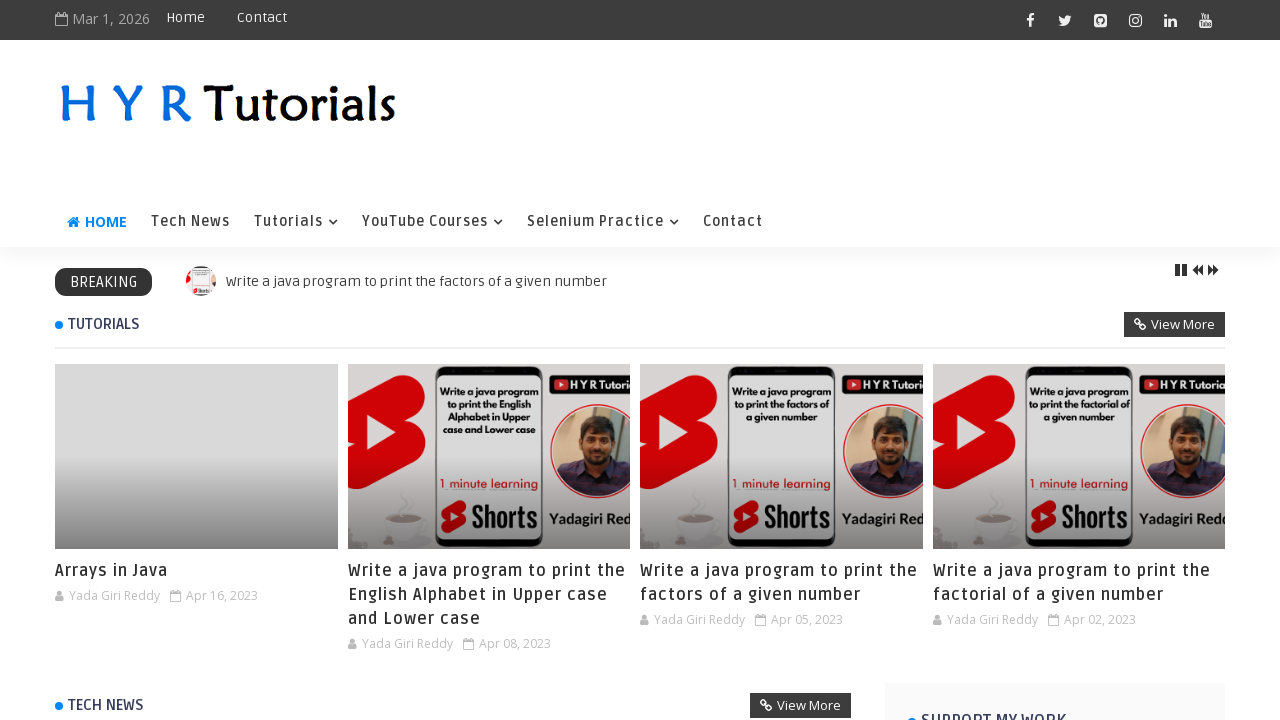